Navigates to an HTML forms tutorial page and interacts with checkbox form elements, verifying they are present and accessible

Starting URL: https://echoecho.com/htmlforms09.htm

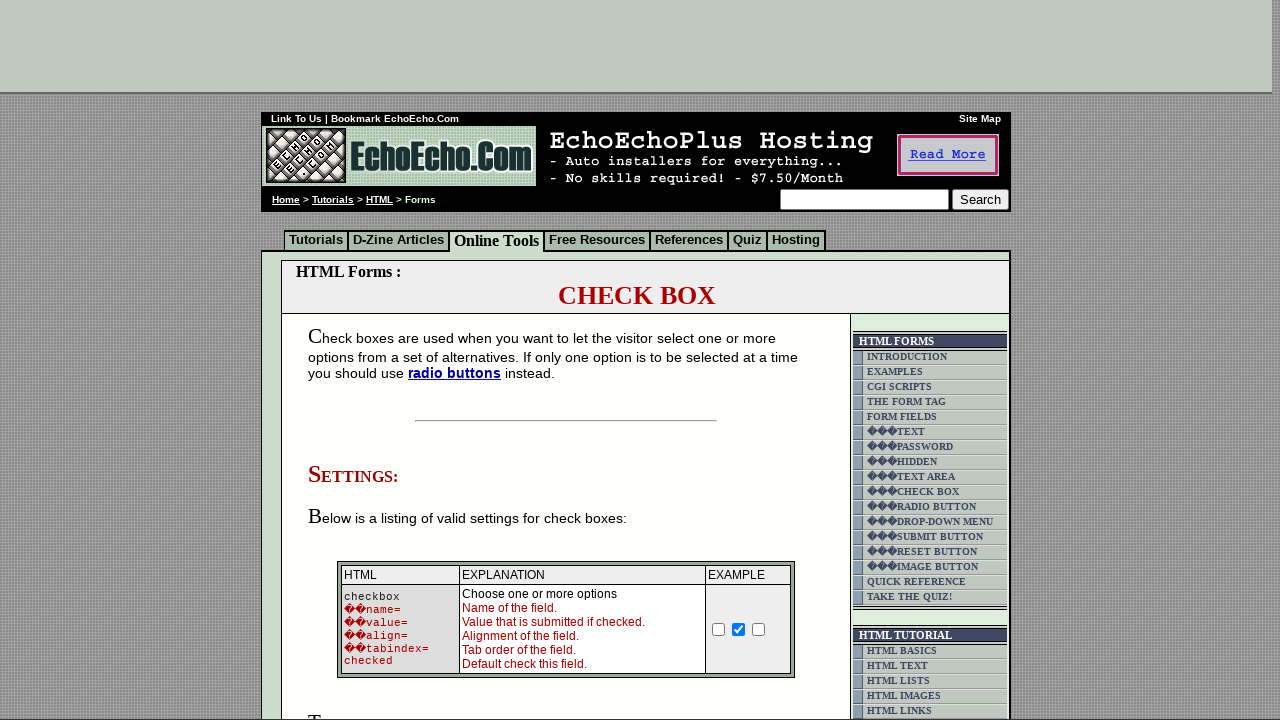

Waited for checkbox form container to be visible
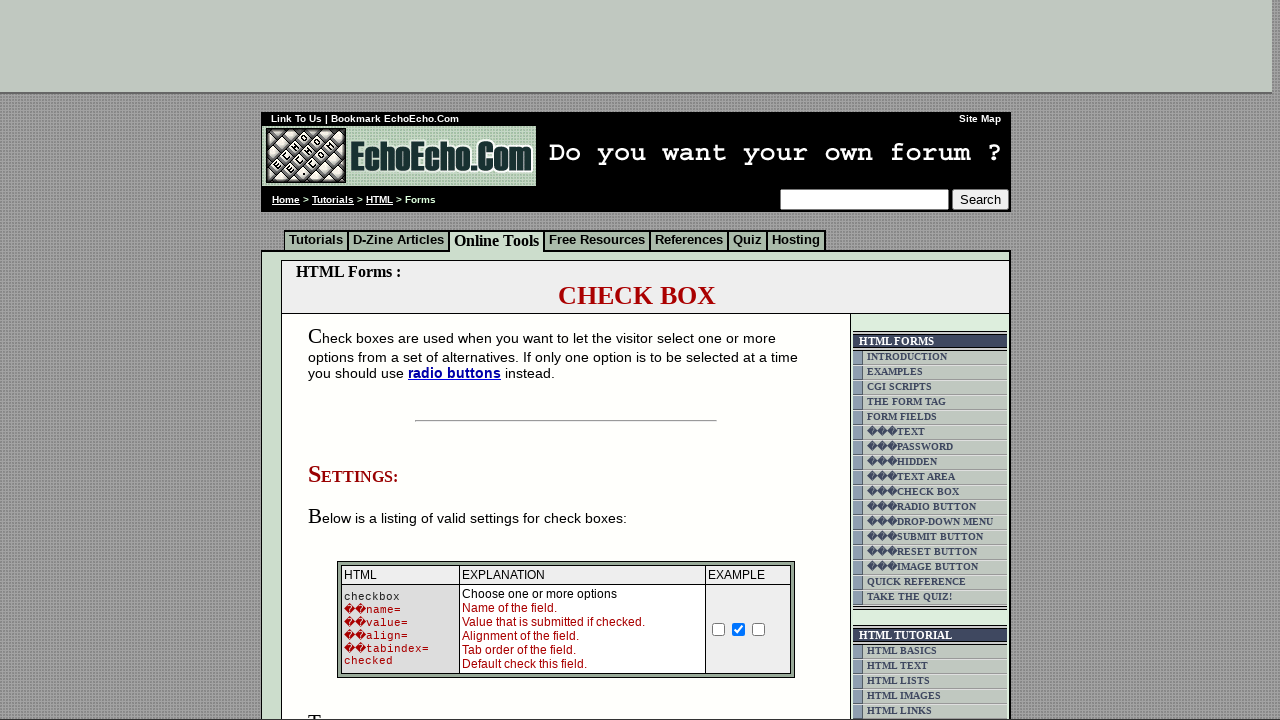

Located checkbox form container
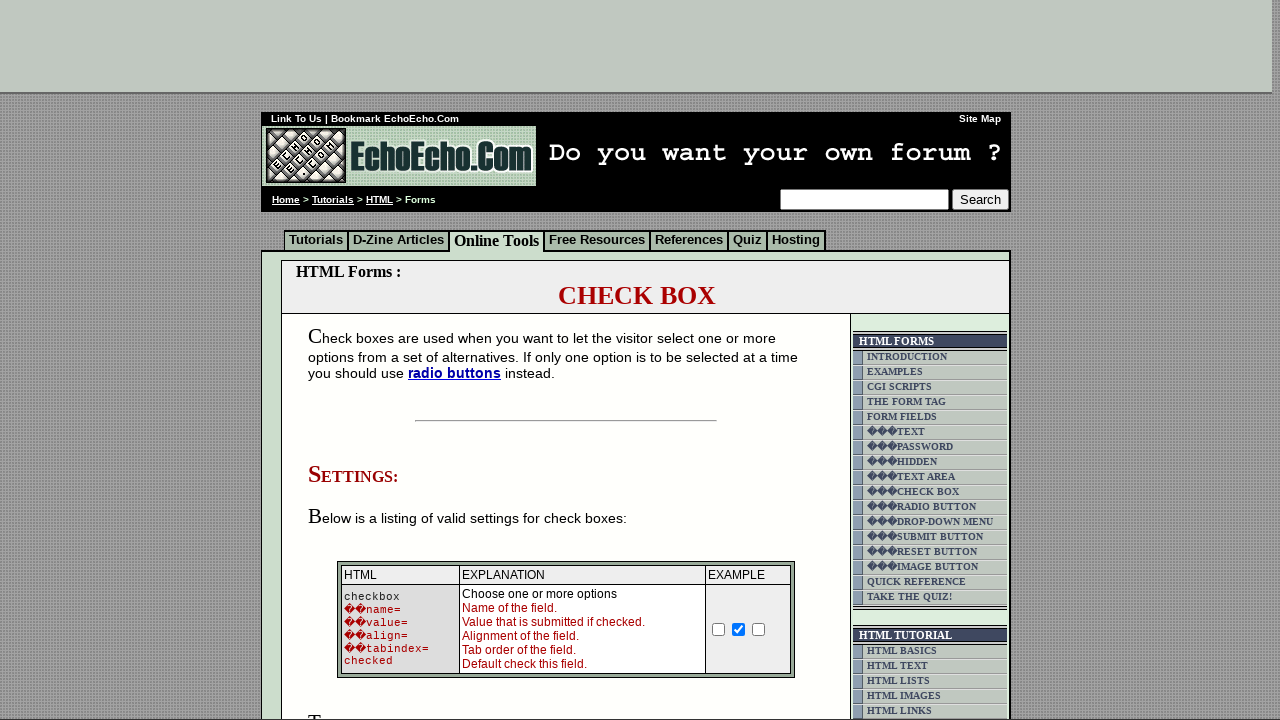

Retrieved all checkbox input elements from container
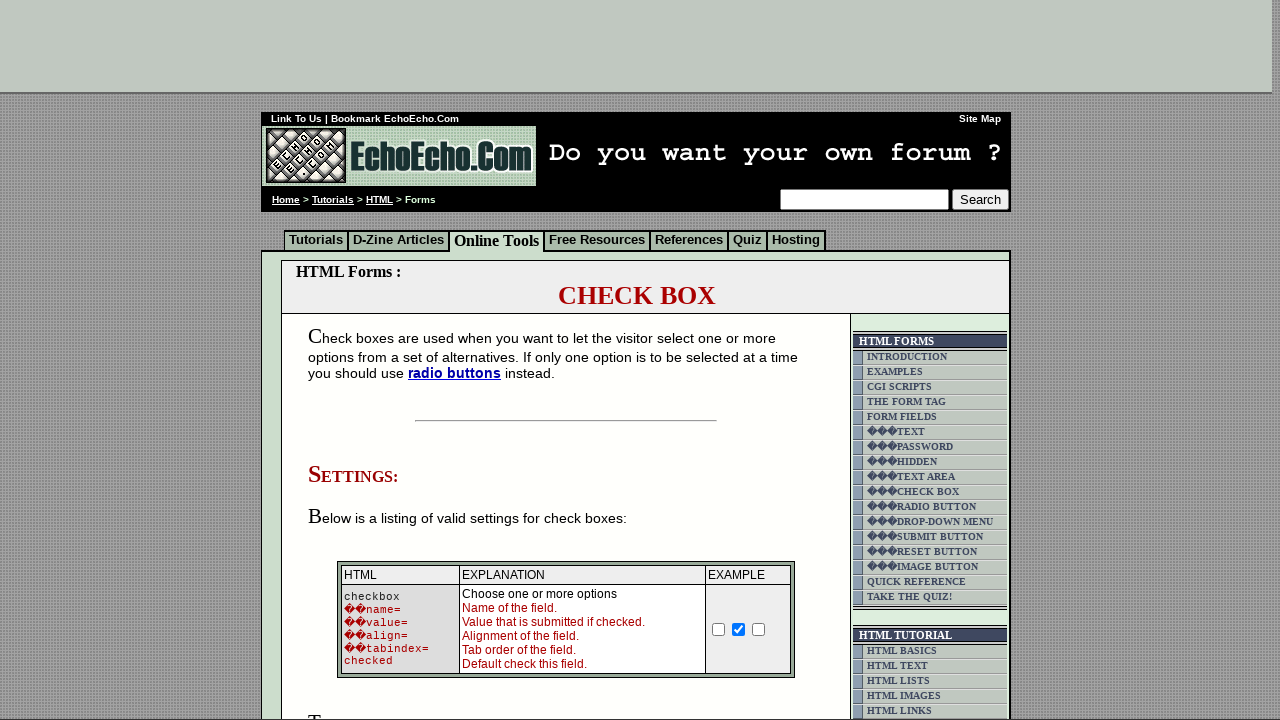

Clicked the first checkbox to verify accessibility at (354, 360) on xpath=//html/body/div[2]/table[9]/tbody/tr/td[4]/table/tbody/tr/td/div/span/form
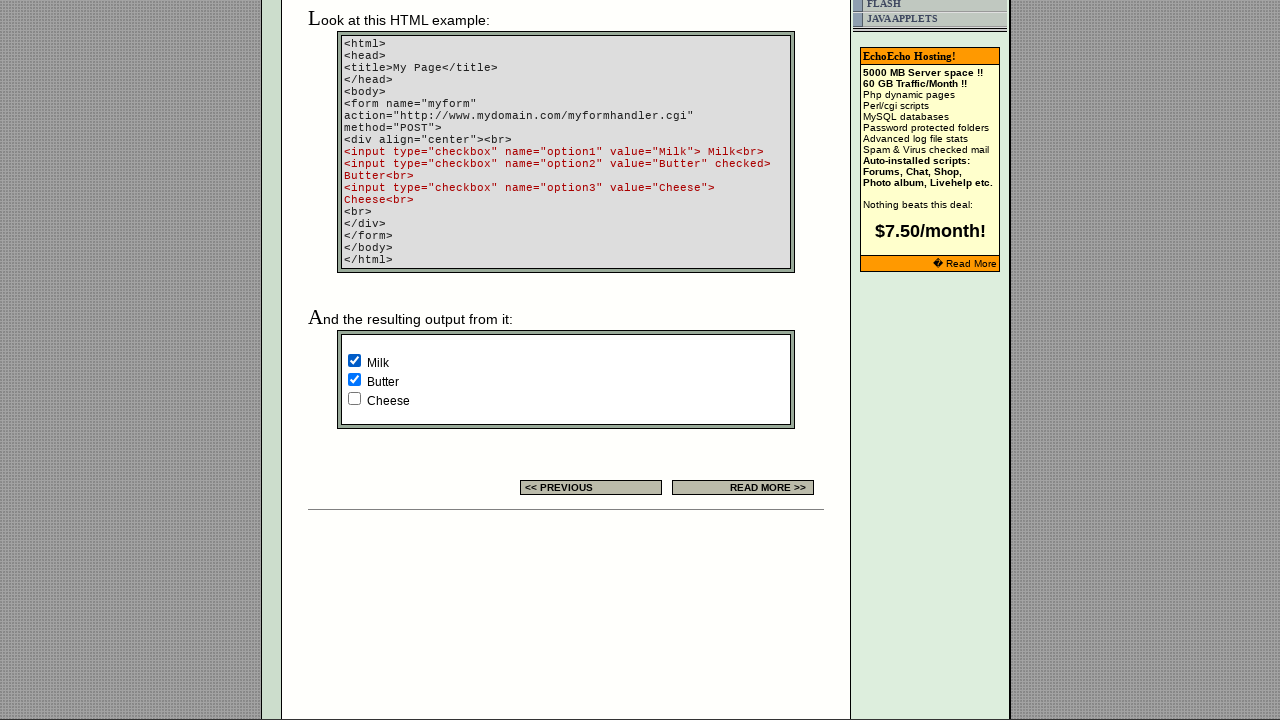

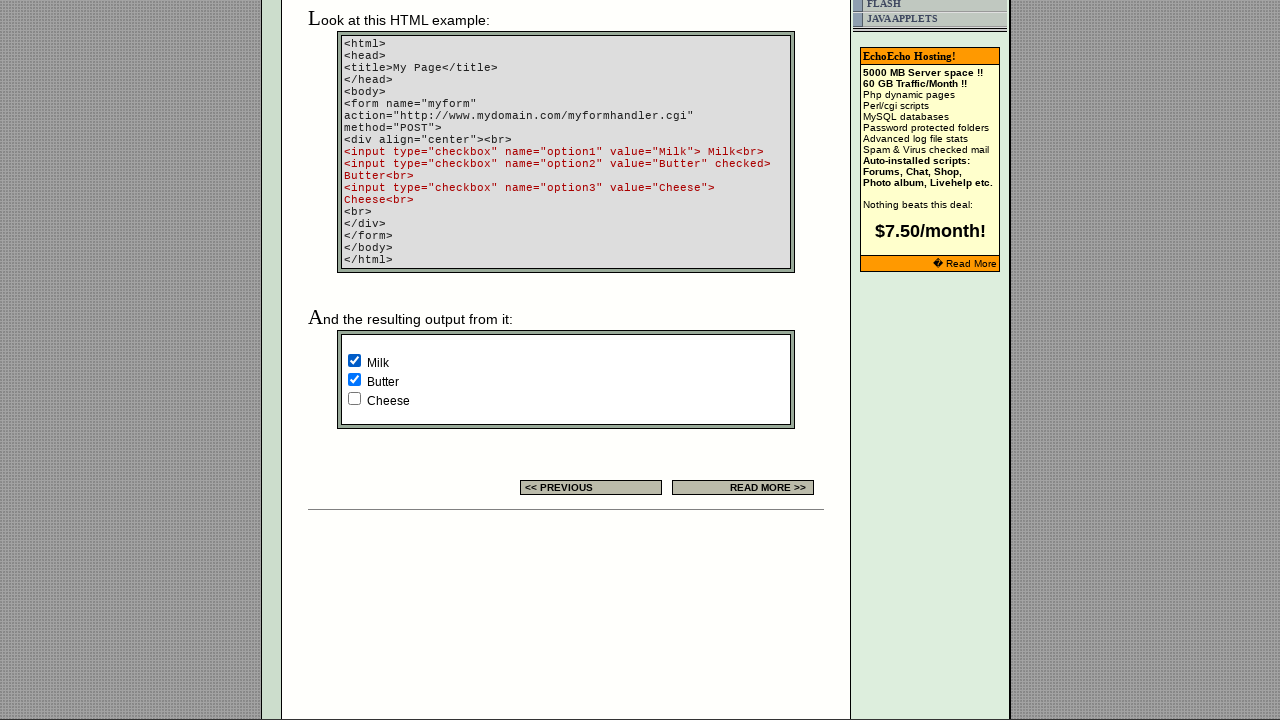